Tests various UI interactions on a practice page including autocomplete input selection for "India", dropdown selections using different methods (by index, visible text, and value), and handling a JavaScript alert.

Starting URL: https://rahulshettyacademy.com/AutomationPractice

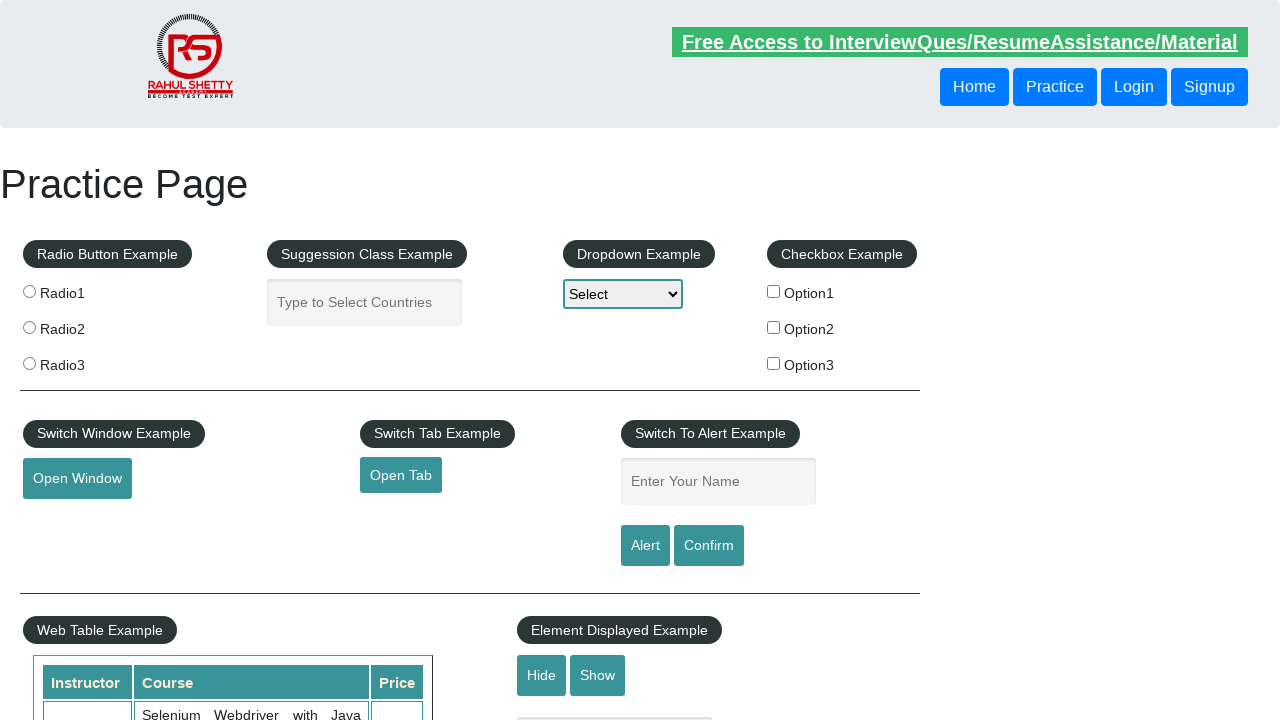

Clicked on autocomplete input field at (365, 302) on input#autocomplete
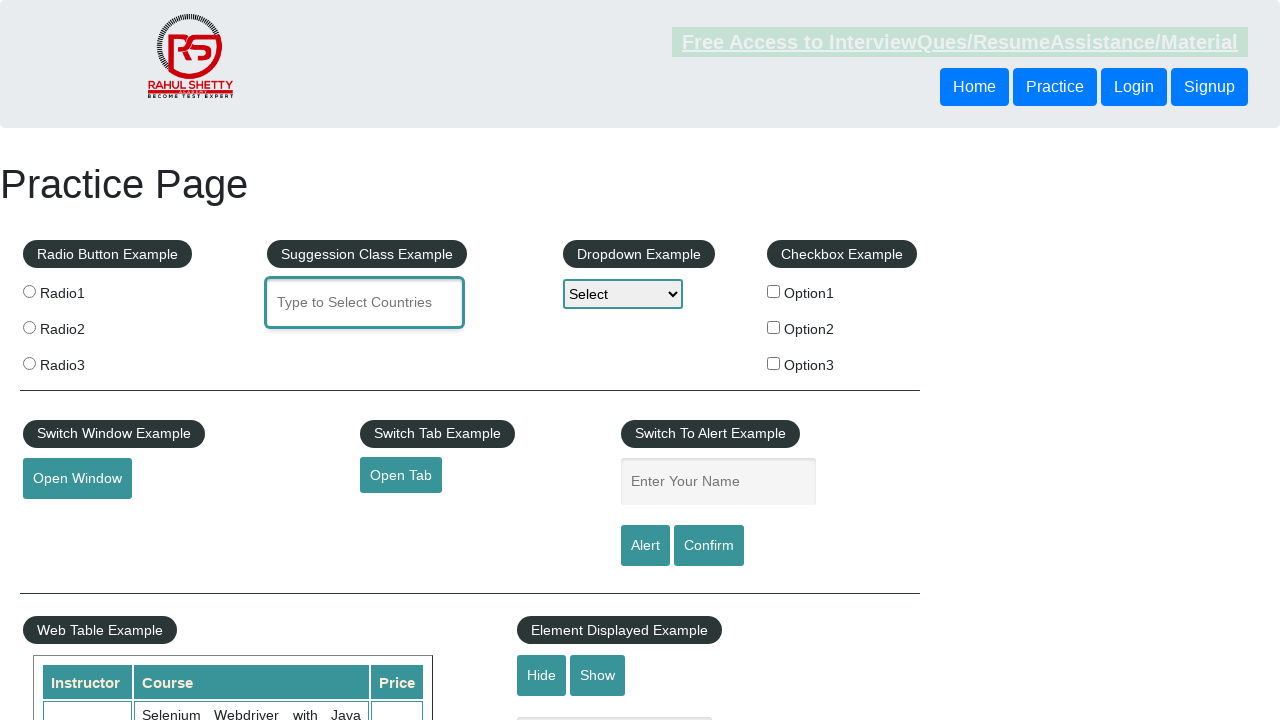

Typed 'Ind' in autocomplete field to trigger suggestions on input#autocomplete
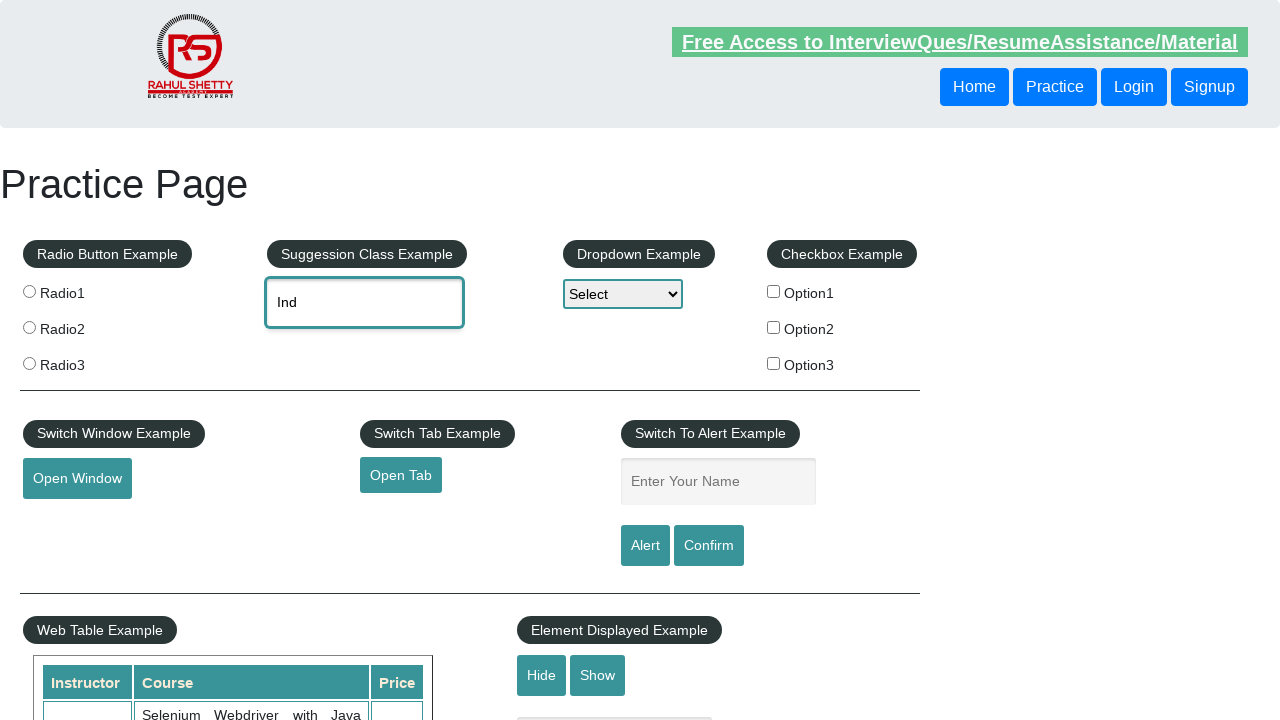

Autocomplete suggestions appeared
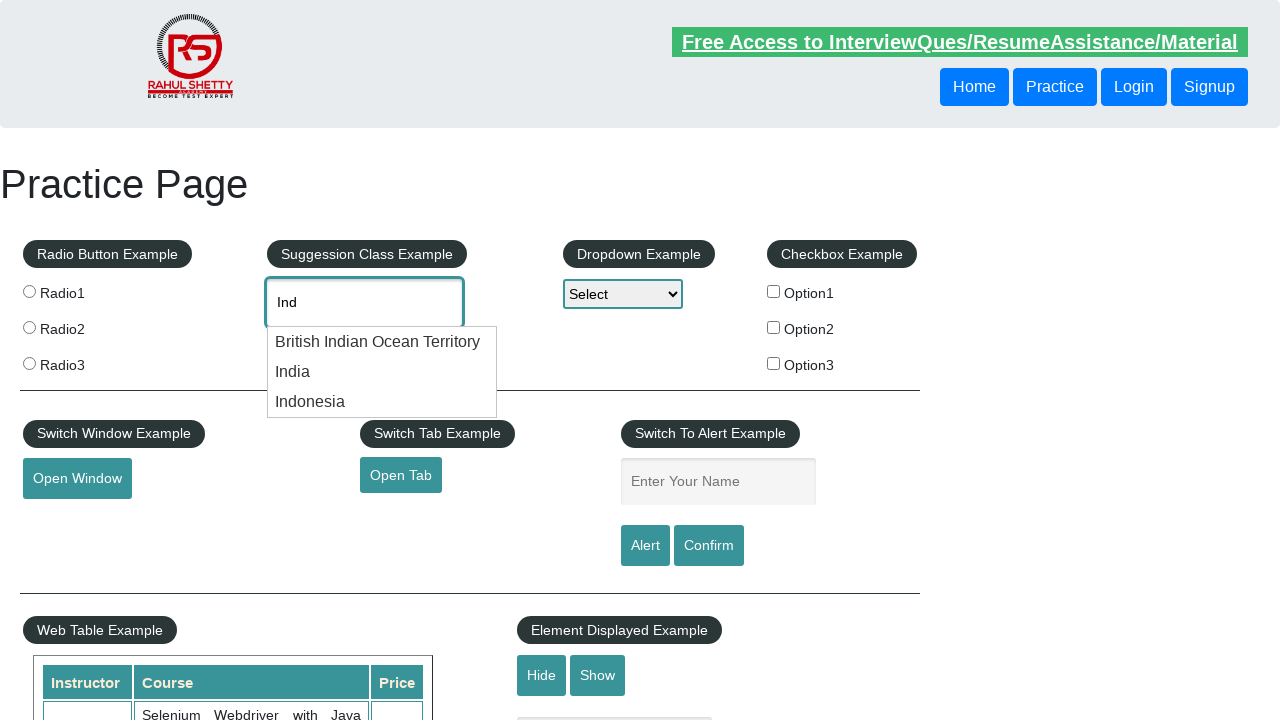

Selected 'India' from autocomplete suggestions at (382, 342) on li.ui-menu-item:has-text('India')
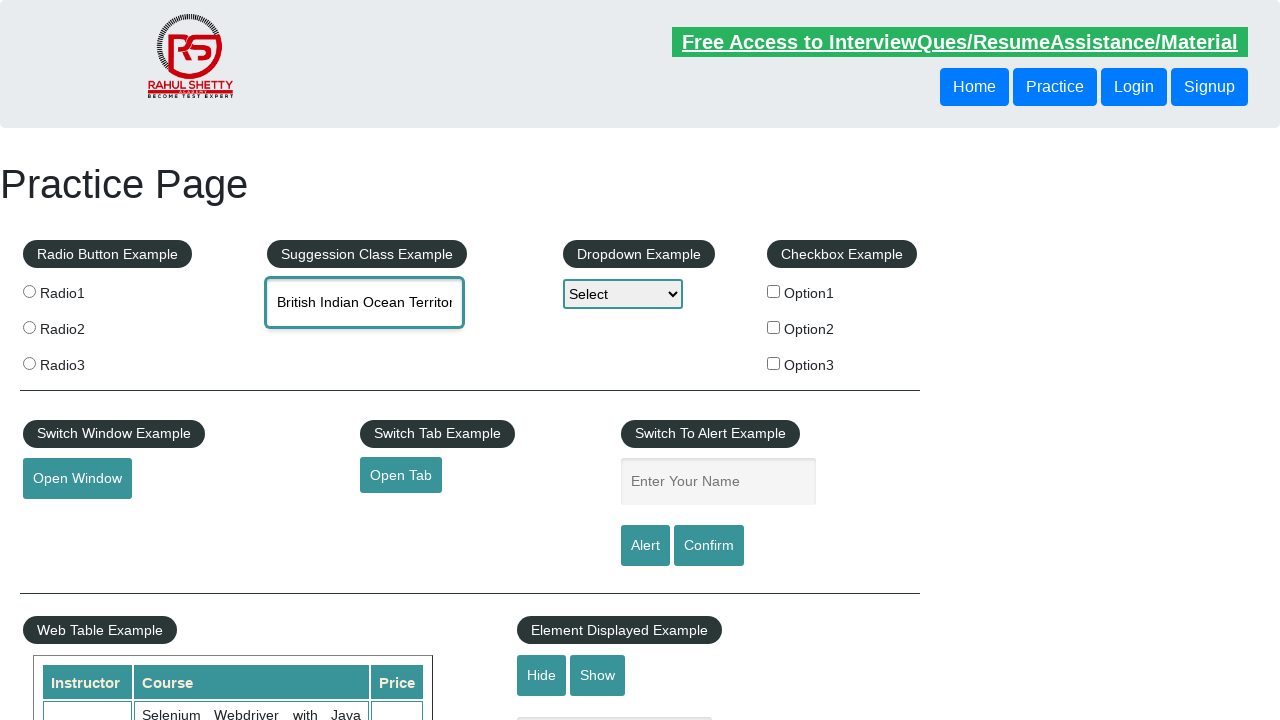

Selected Option1 from dropdown by index on select#dropdown-class-example
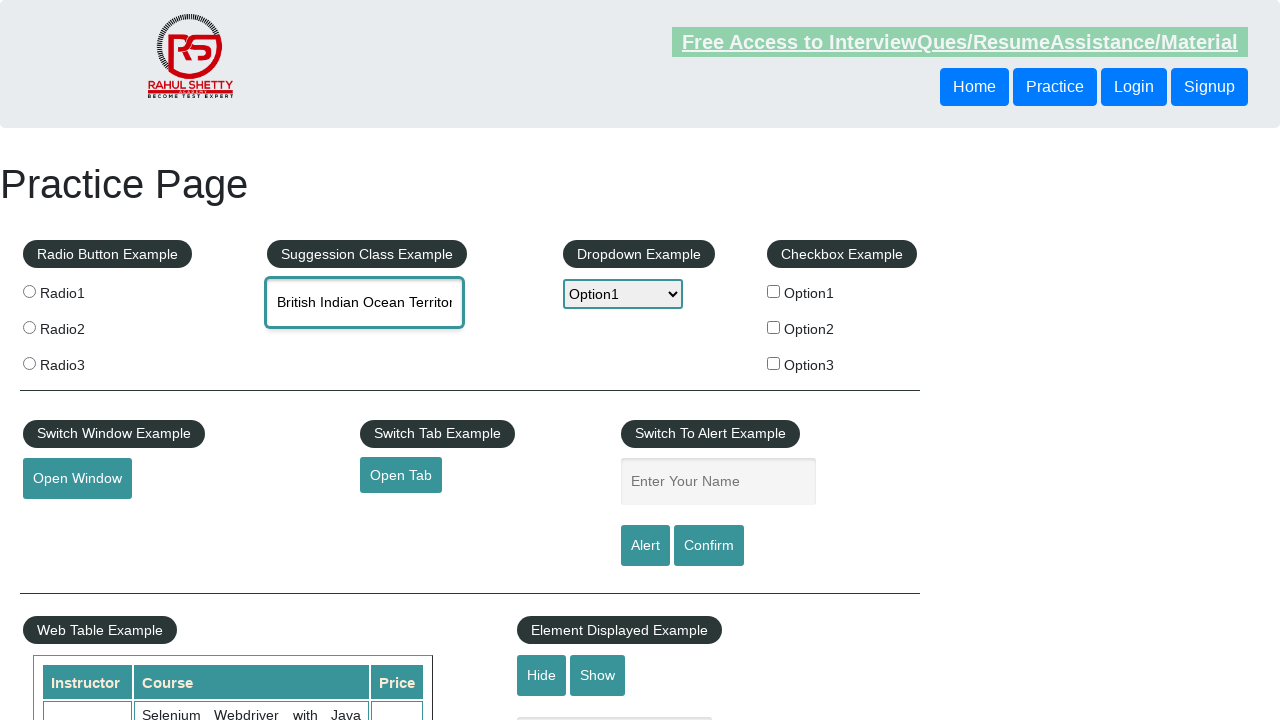

Selected Option2 from dropdown by visible text on select#dropdown-class-example
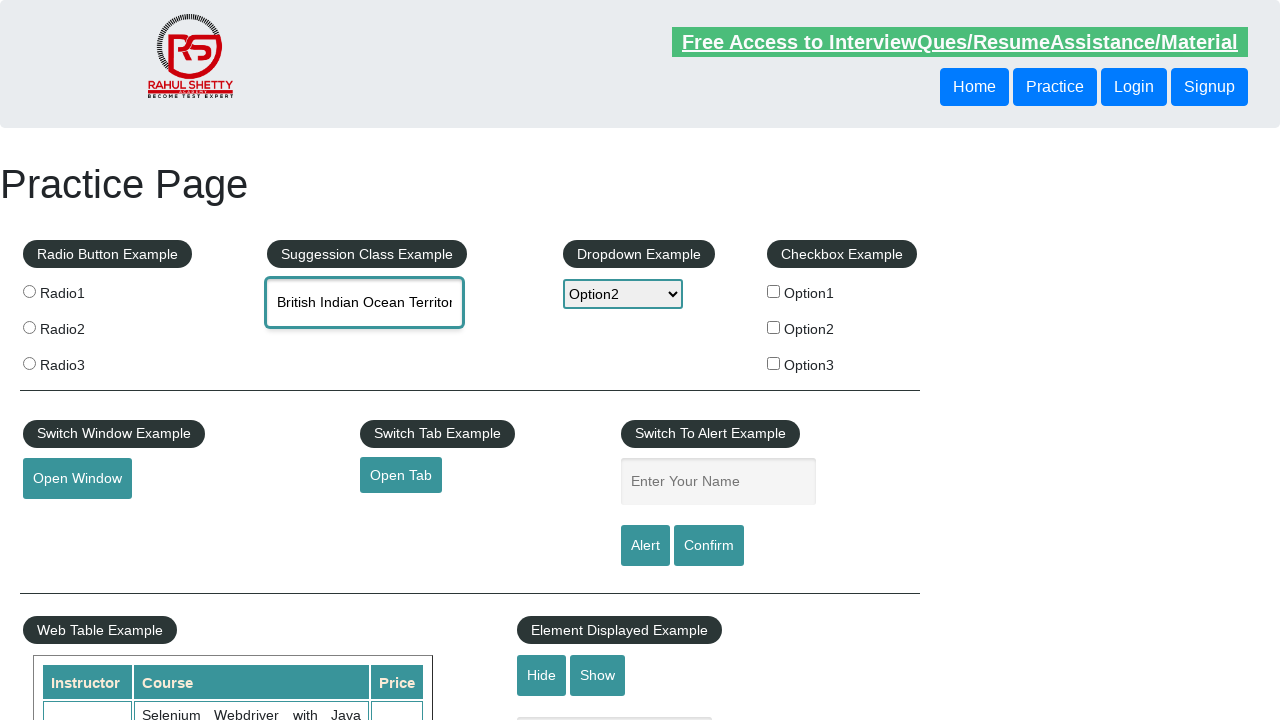

Selected option3 from dropdown by value on select#dropdown-class-example
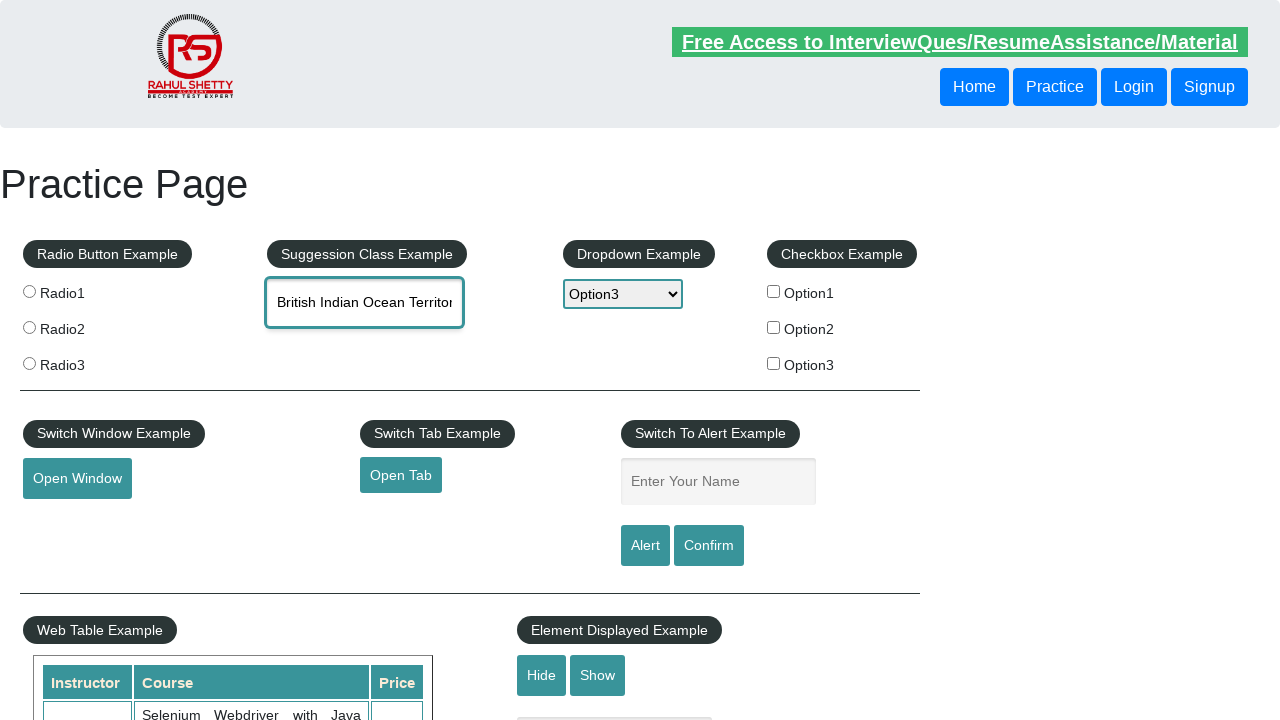

Clicked the Alert button at (645, 546) on input[value='Alert']
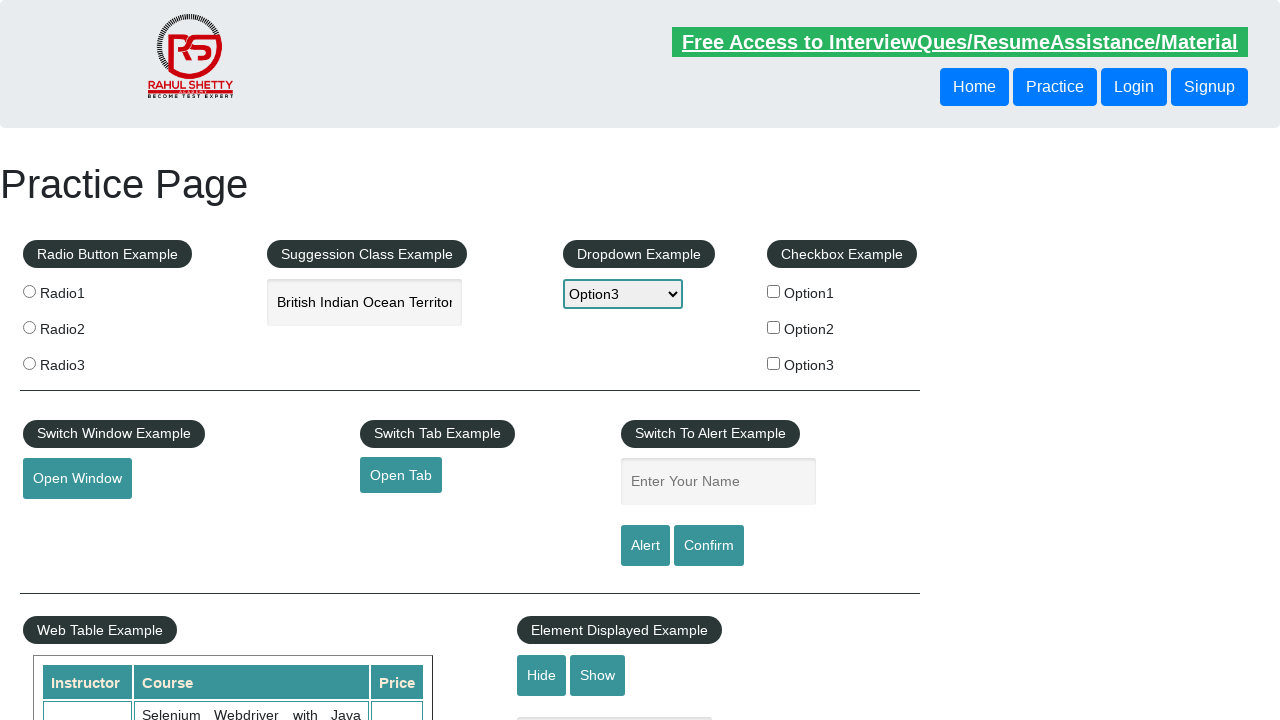

Set up dialog handler to accept alerts
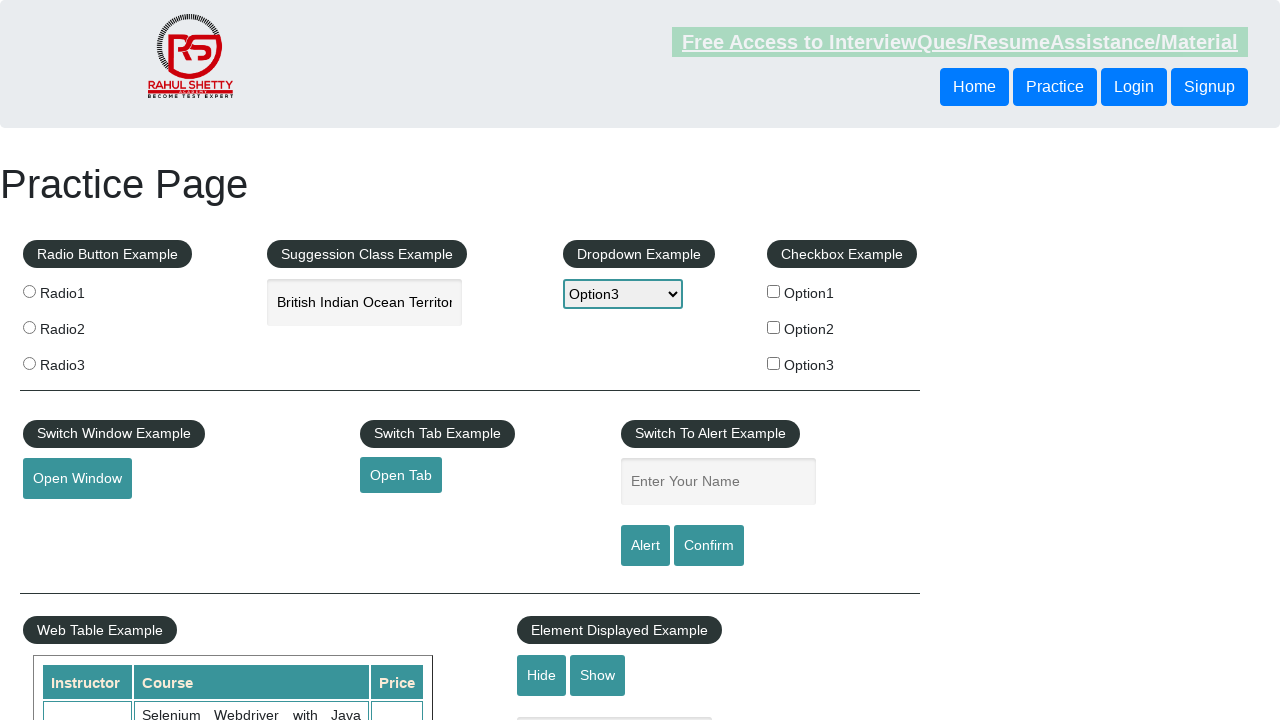

Clicked Alert button again and accepted the JavaScript alert at (645, 546) on input[value='Alert']
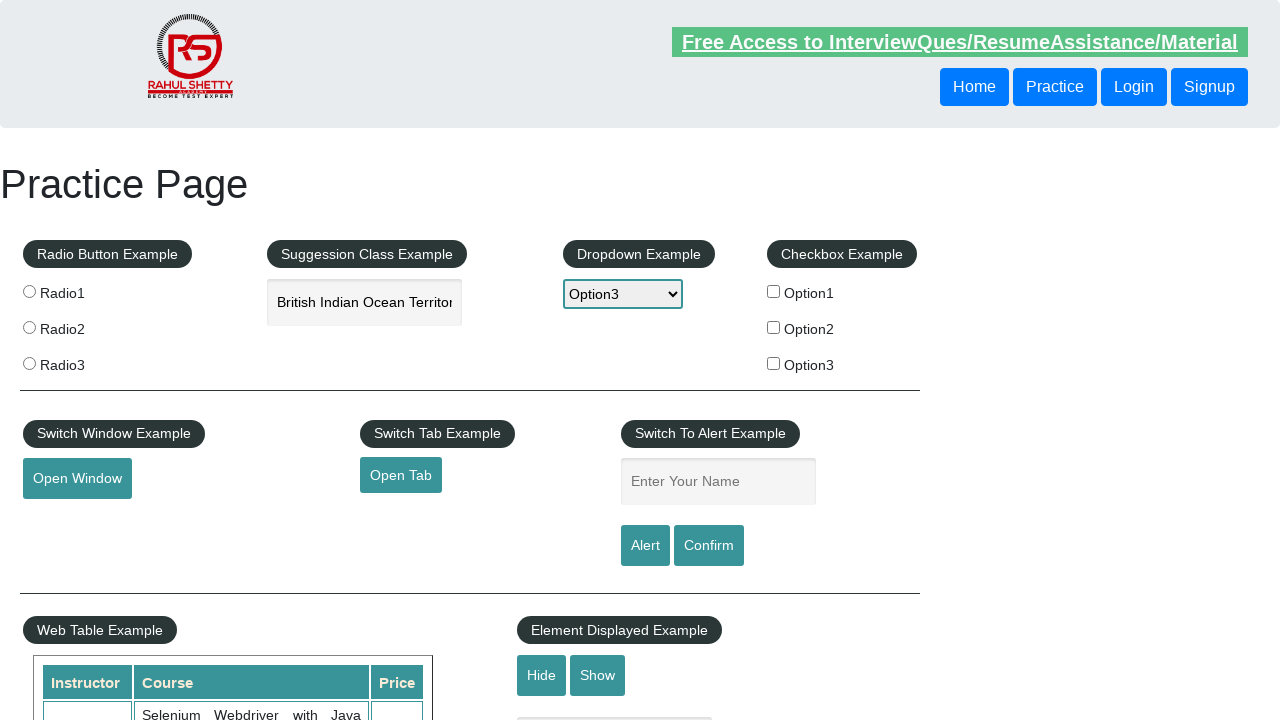

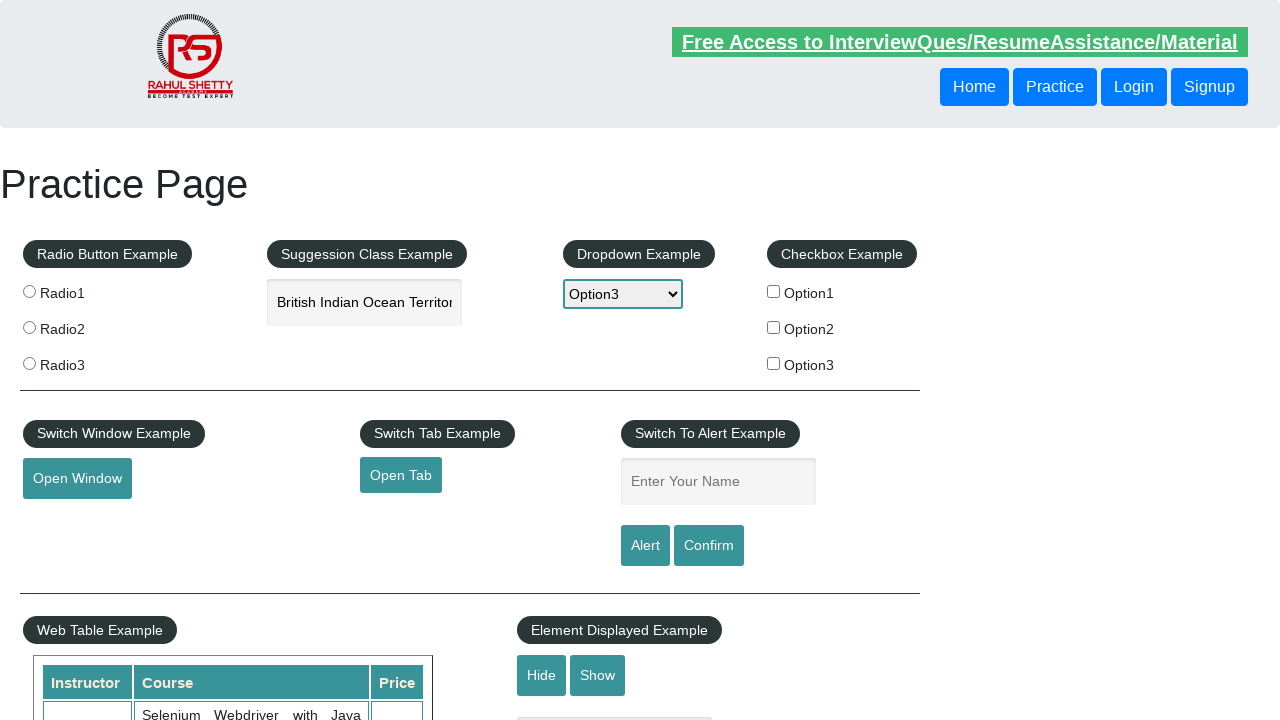